Tests the OrangeHRM login page by verifying the page title and checking that the header logo image is present with the correct source URL.

Starting URL: http://alchemy.hguy.co/orangehrm

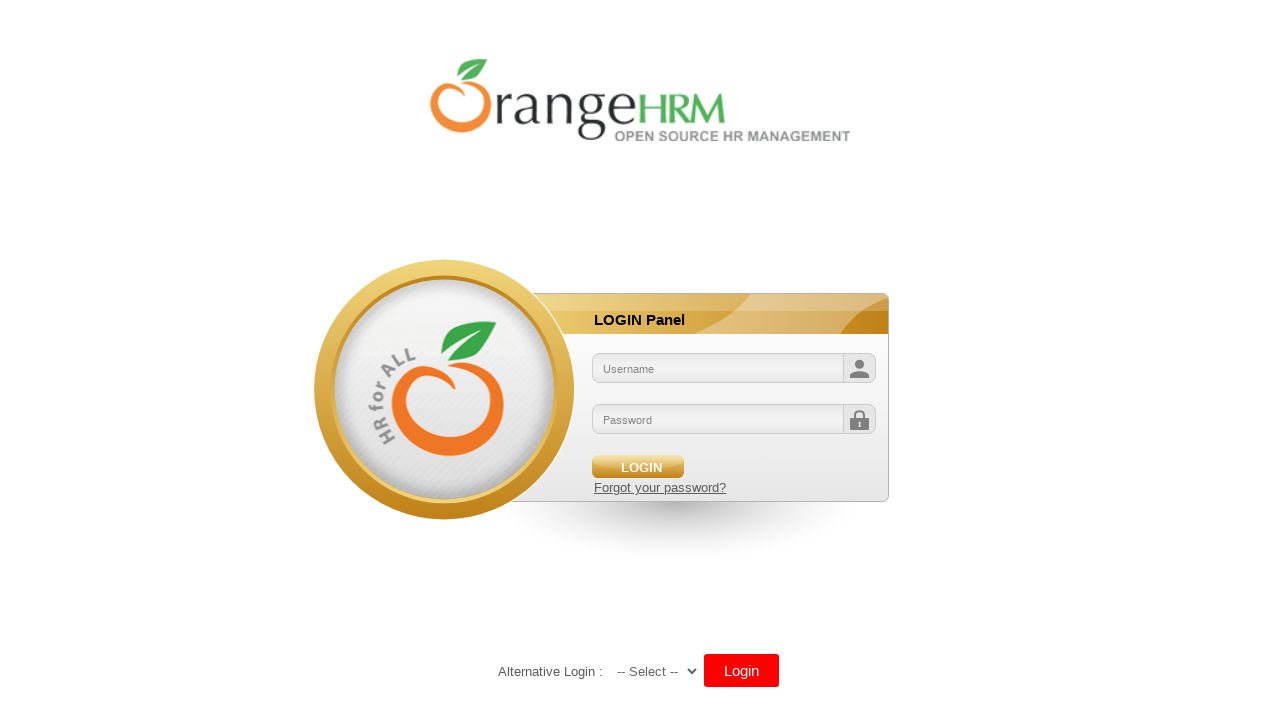

Retrieved page title
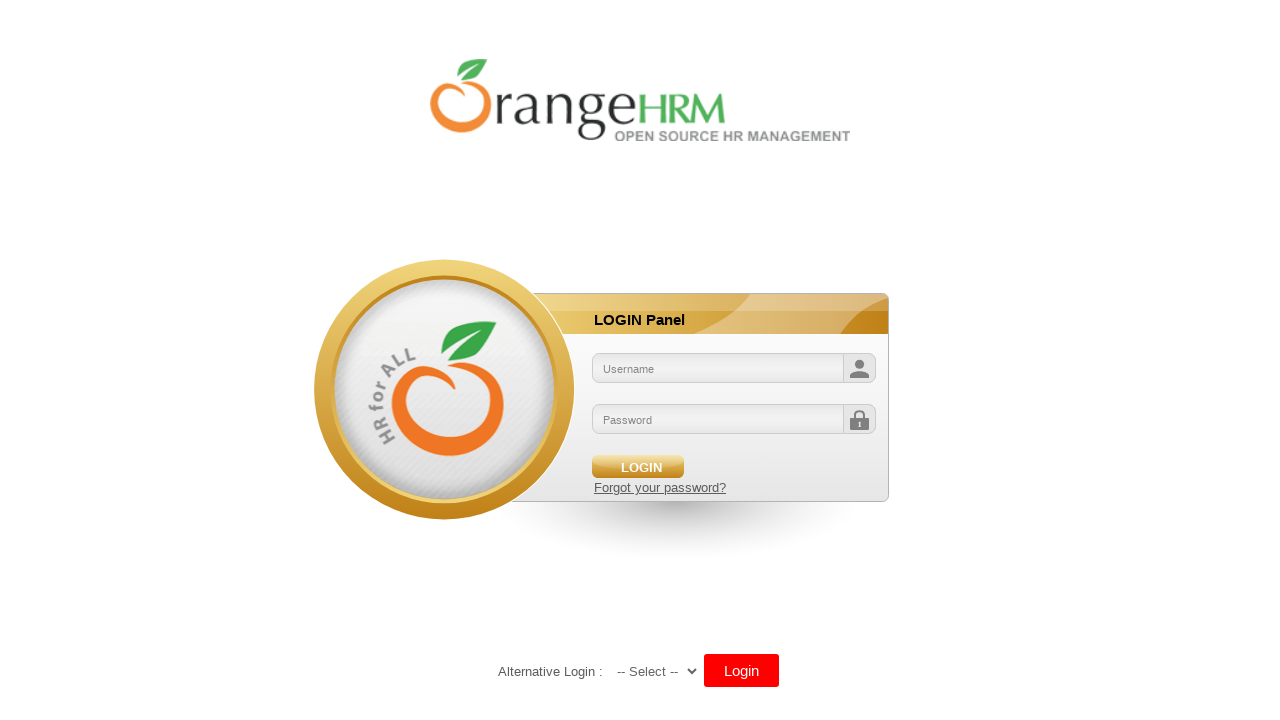

Page title verified: OrangeHRM
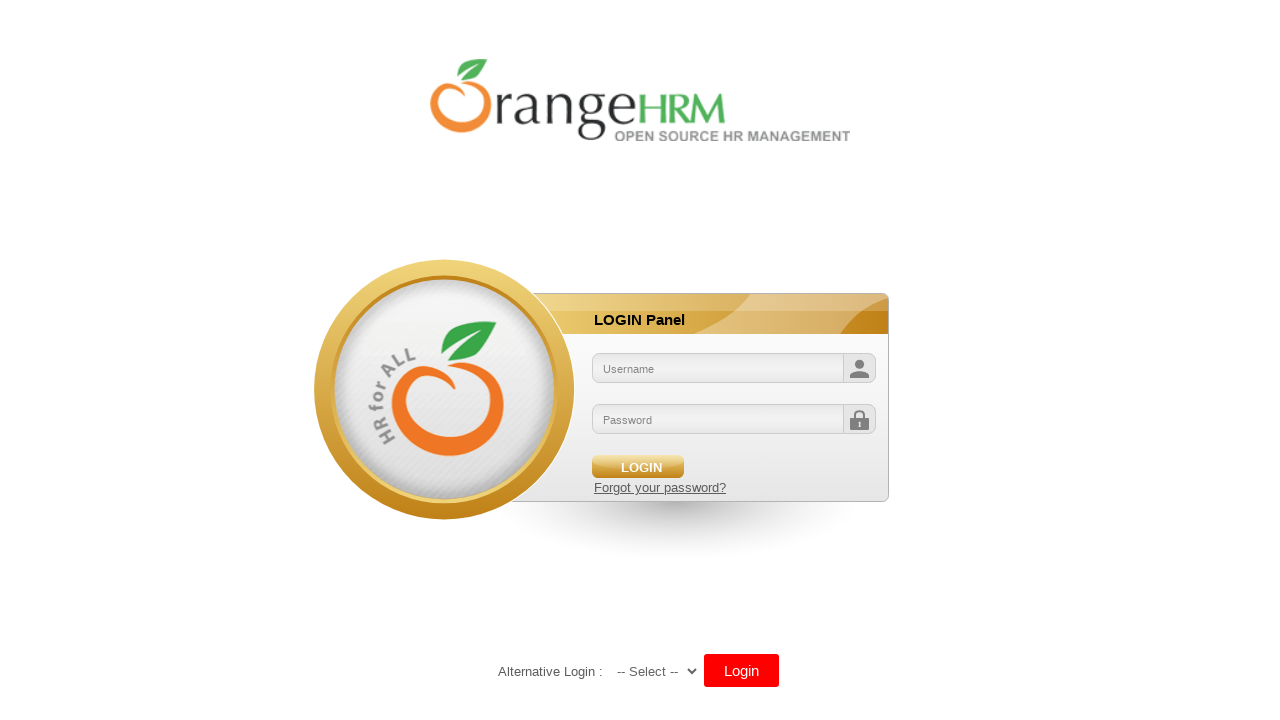

Located header logo image element
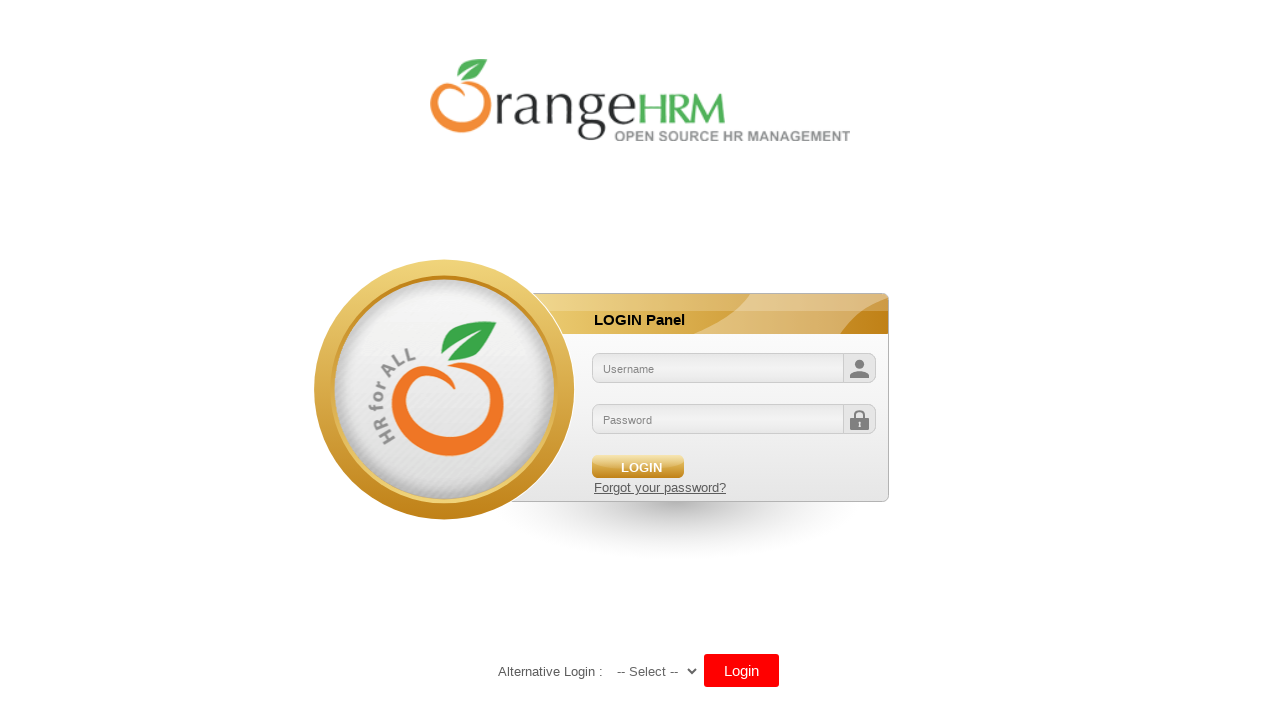

Header logo image is visible
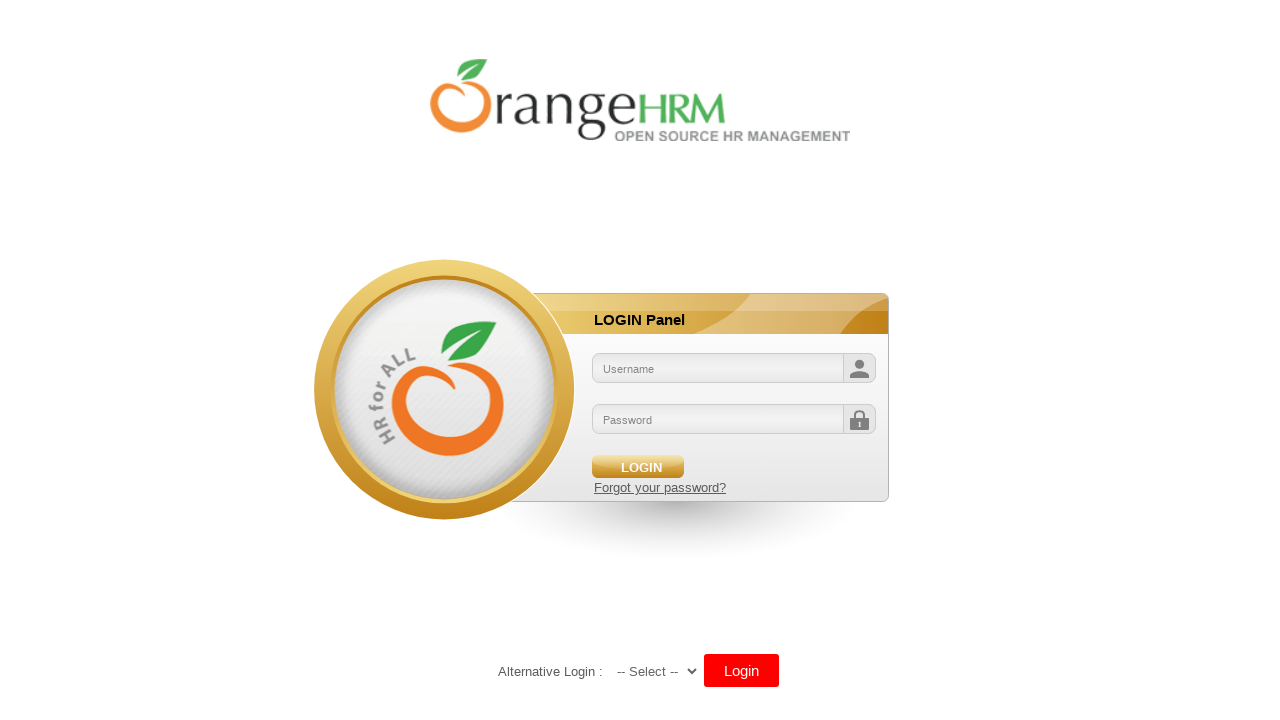

Retrieved src attribute from header logo image
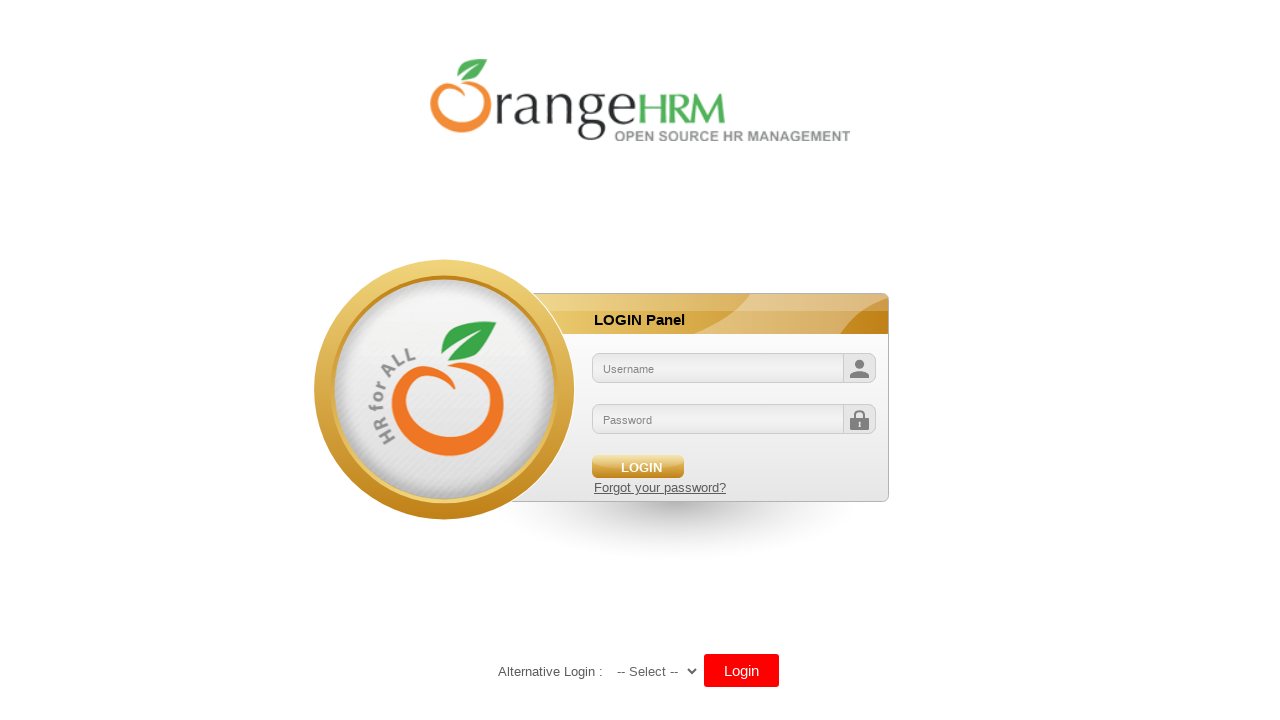

Header logo image src verified: /orangehrm/symfony/web/webres_5d69118beeec64.10301452/themes/default/images/login/logo.png
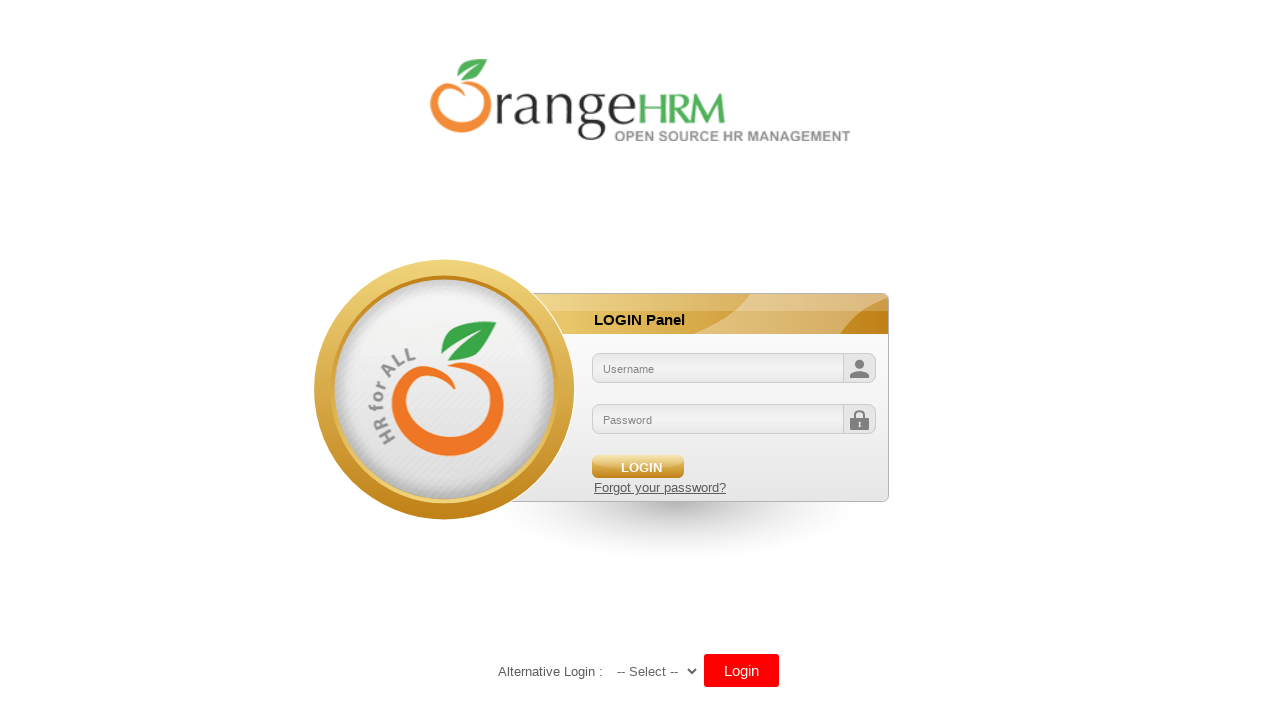

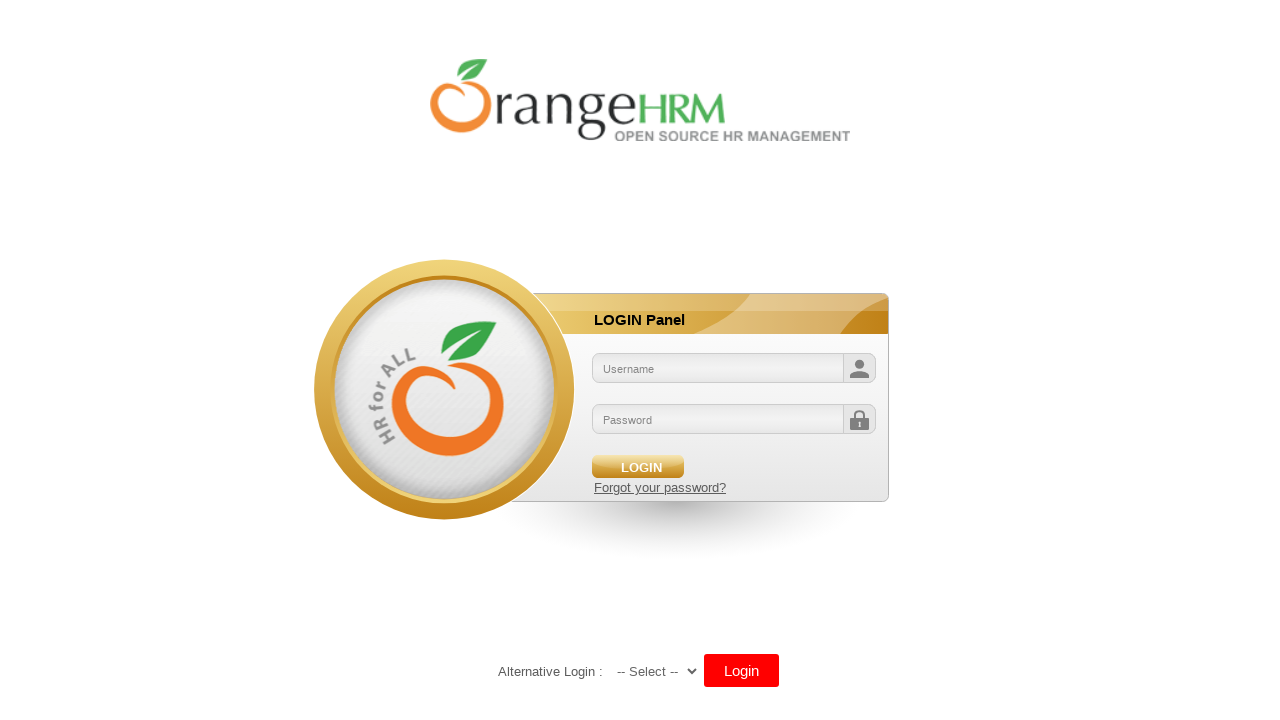